Tests search functionality and iterates through product elements to verify product names are displayed

Starting URL: https://rahulshettyacademy.com/seleniumPractise/#/

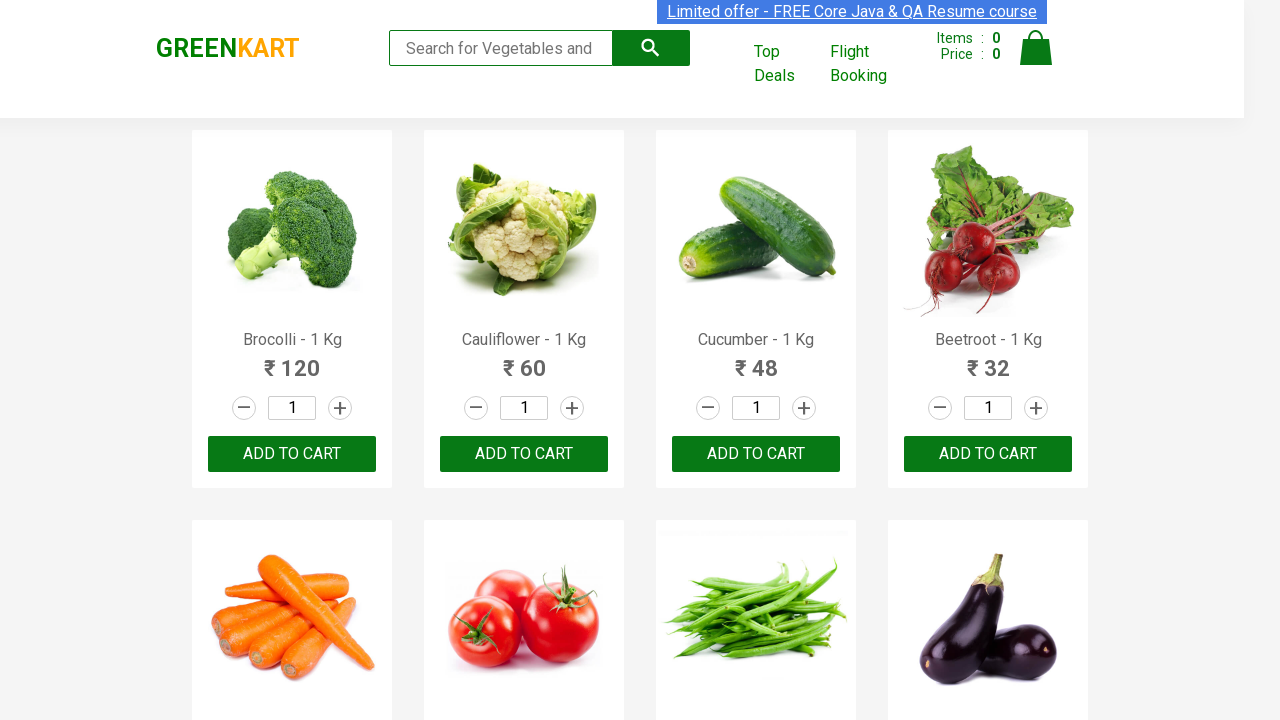

Filled search box with 'ca' on .search-keyword
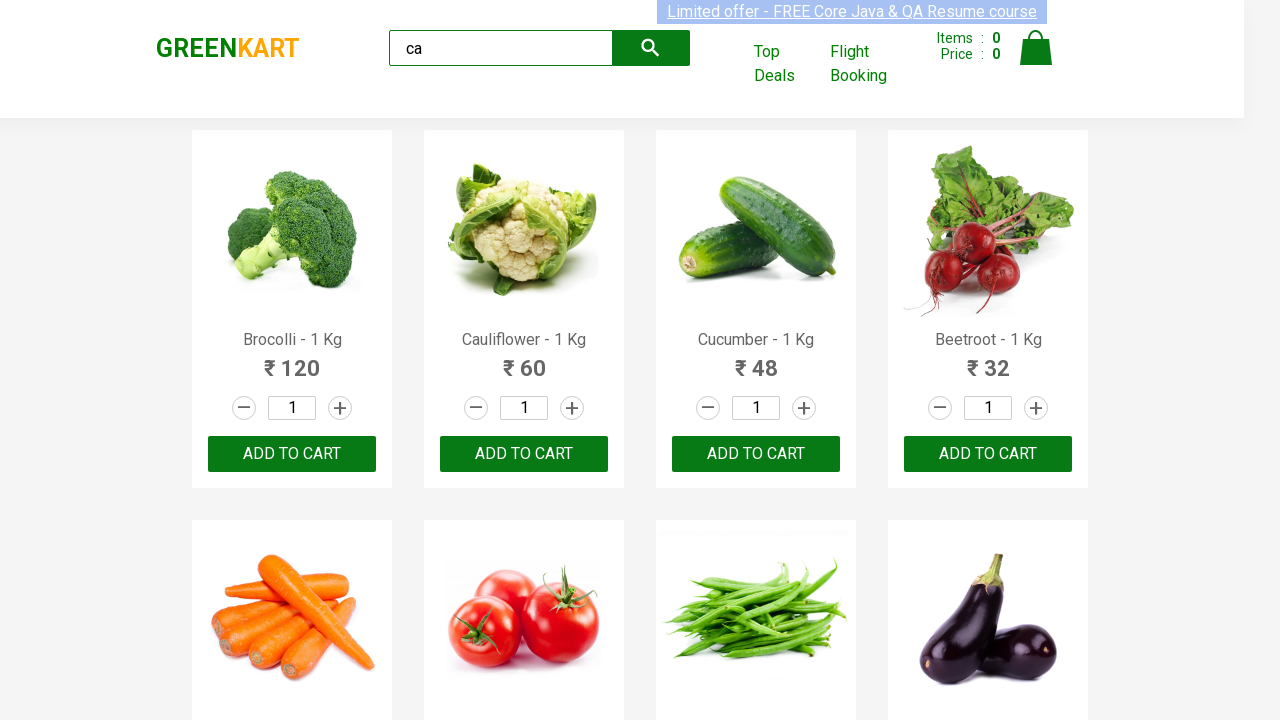

Waited 2 seconds for search results to load
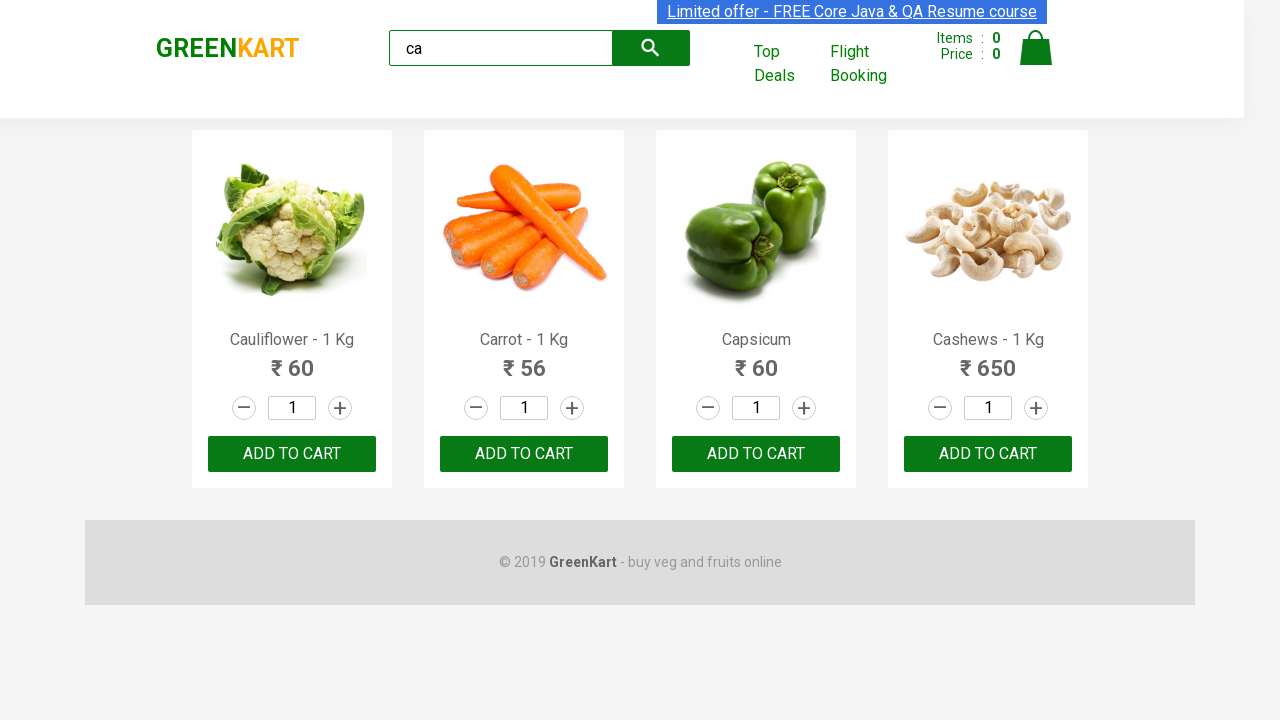

Located all product elements on the page
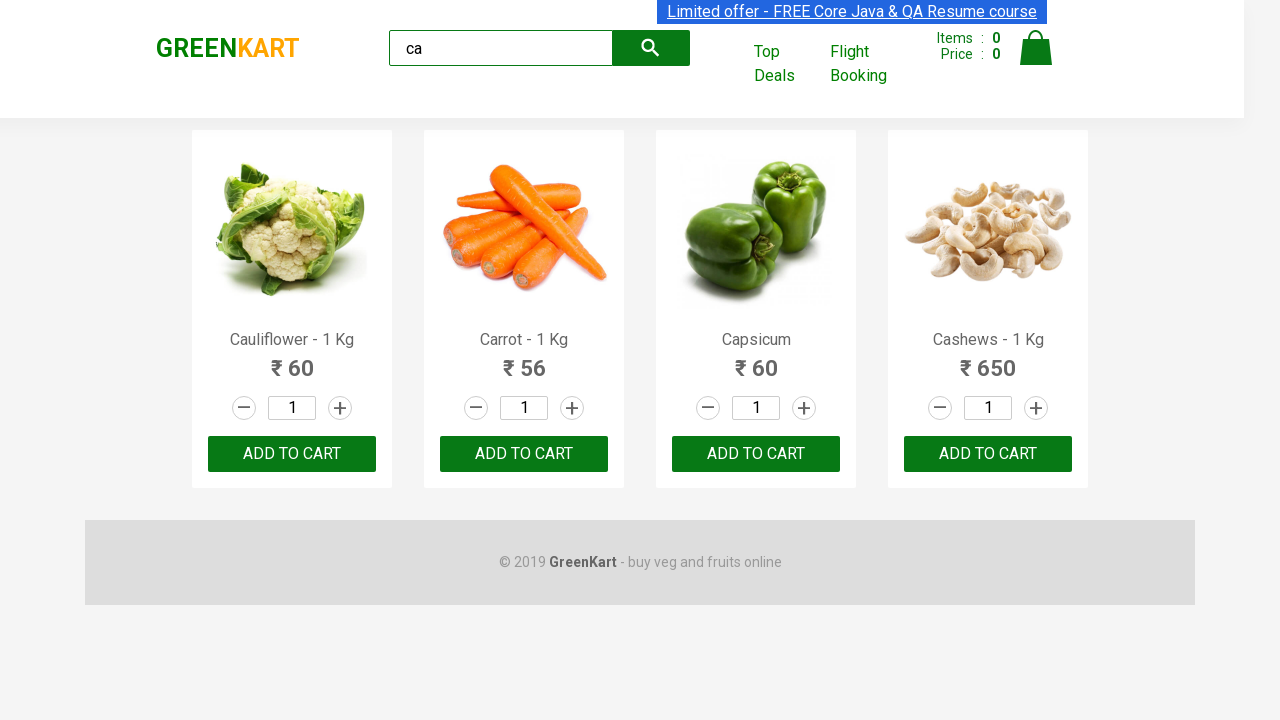

Found 4 products matching search criteria
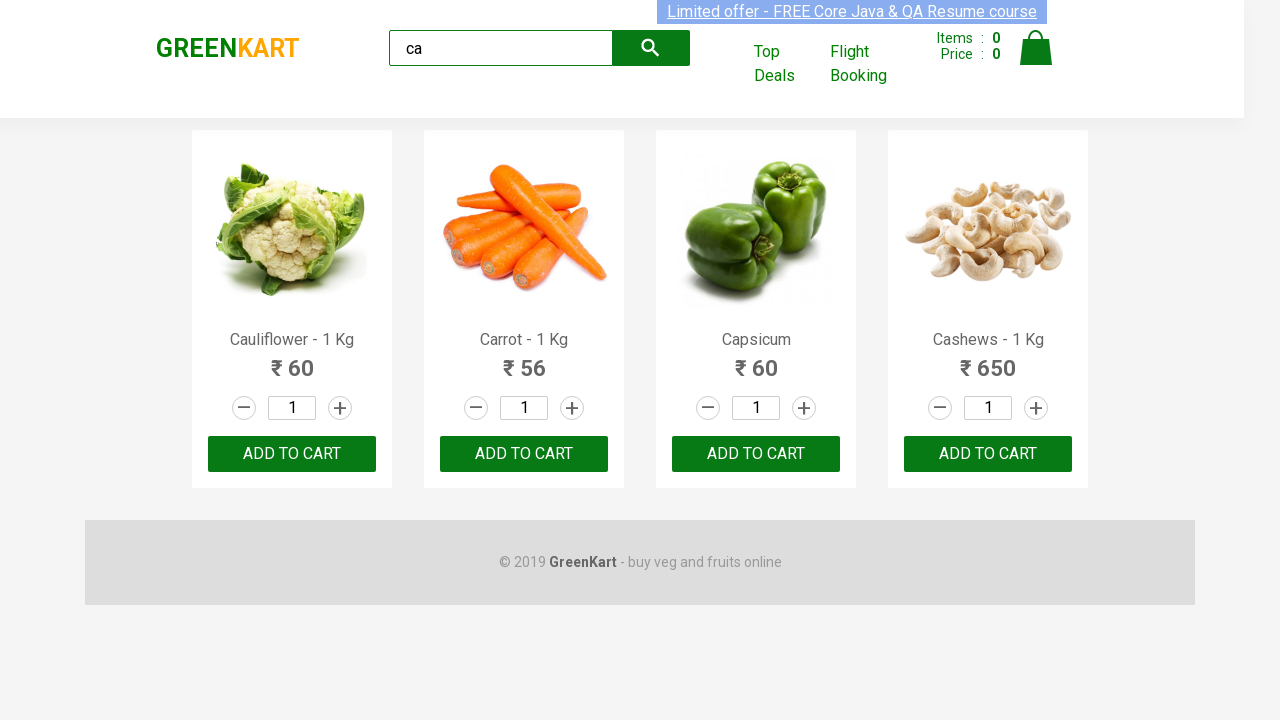

Retrieved product name 'Cauliflower - 1 Kg' for product 1
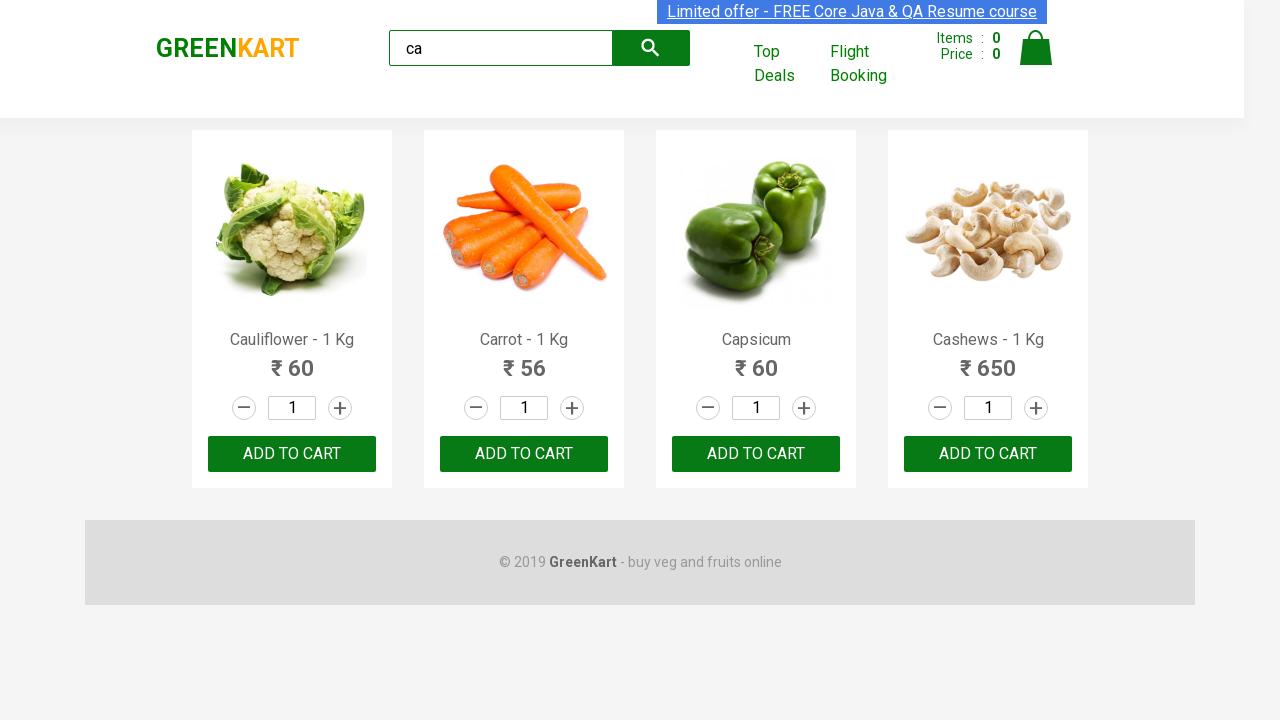

Verified product 1 has valid name text
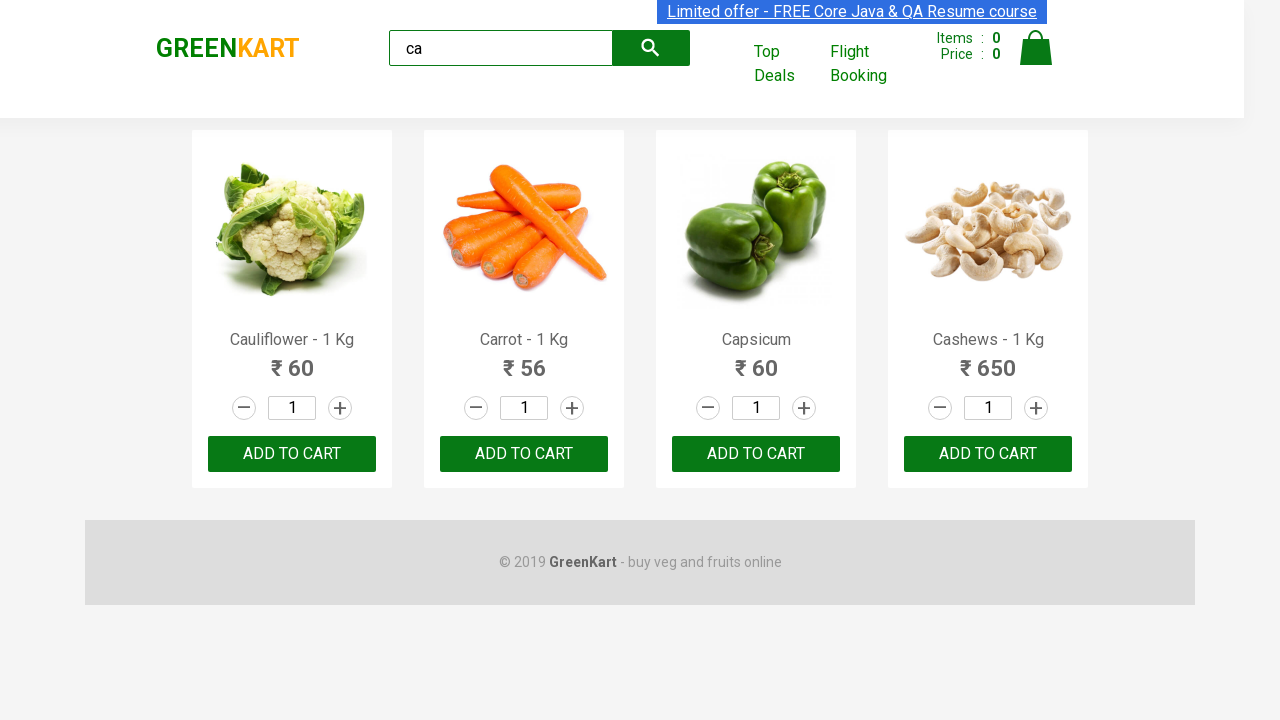

Retrieved product name 'Carrot - 1 Kg' for product 2
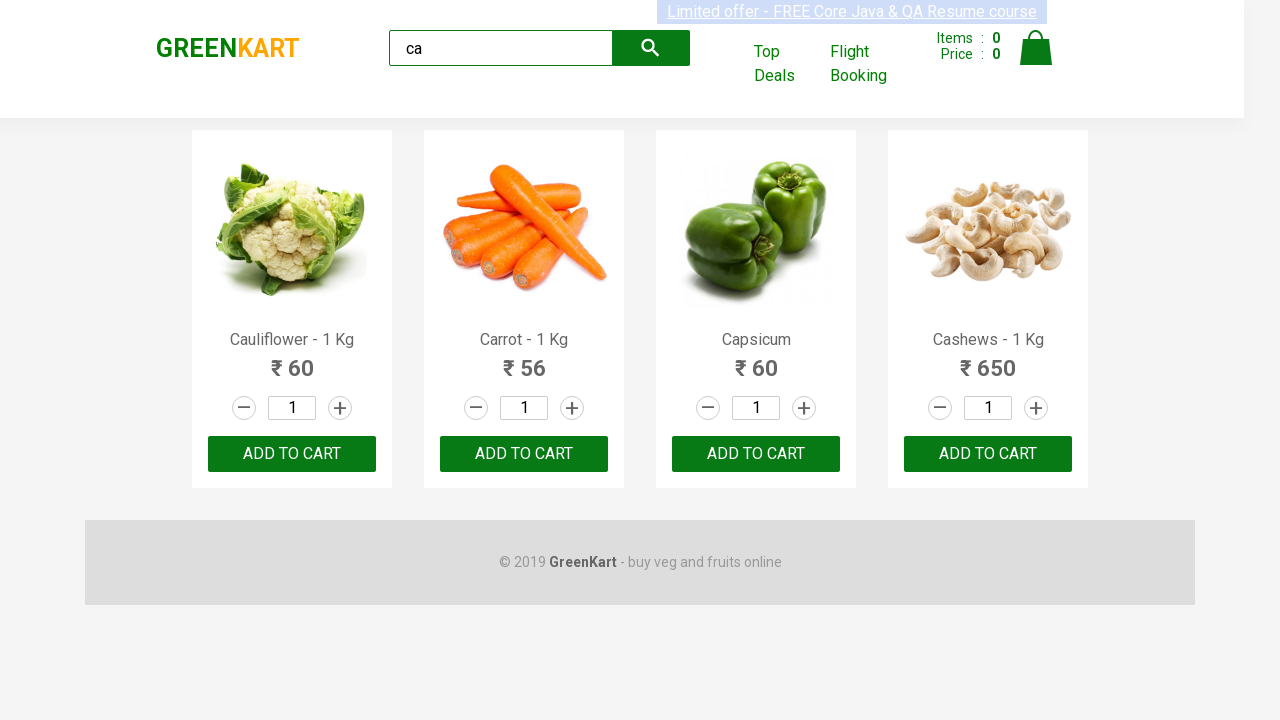

Verified product 2 has valid name text
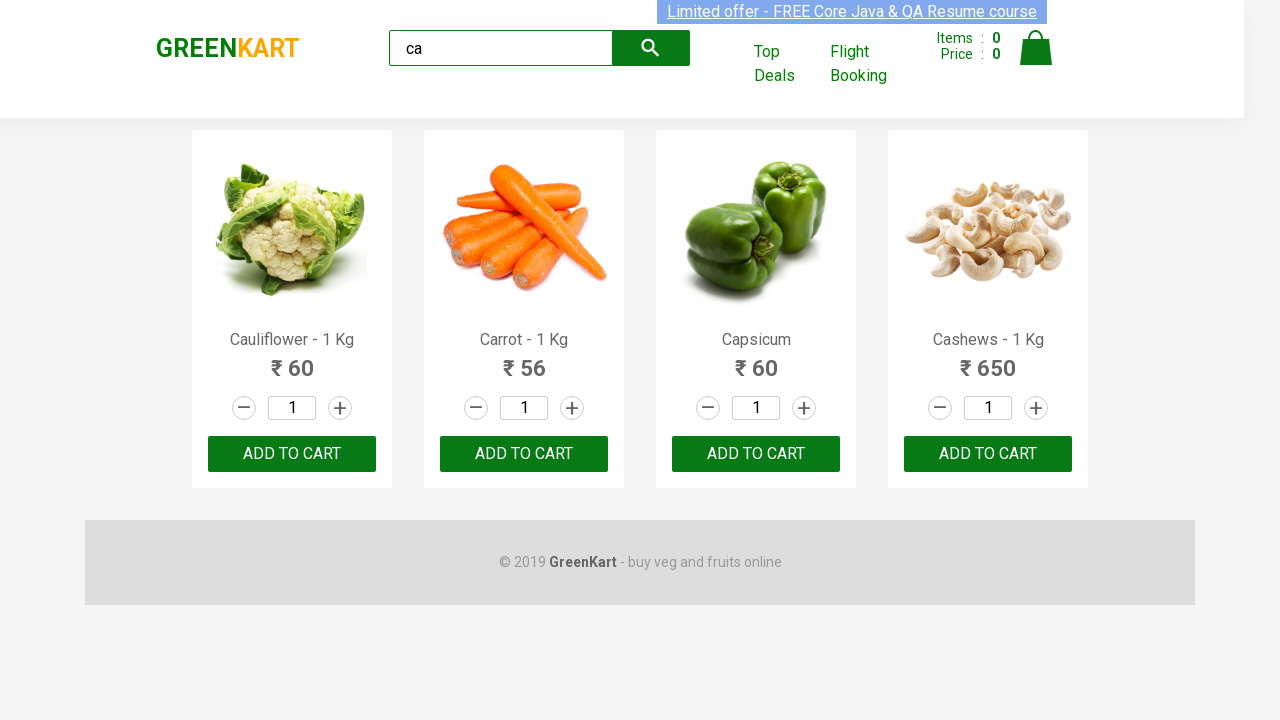

Retrieved product name 'Capsicum' for product 3
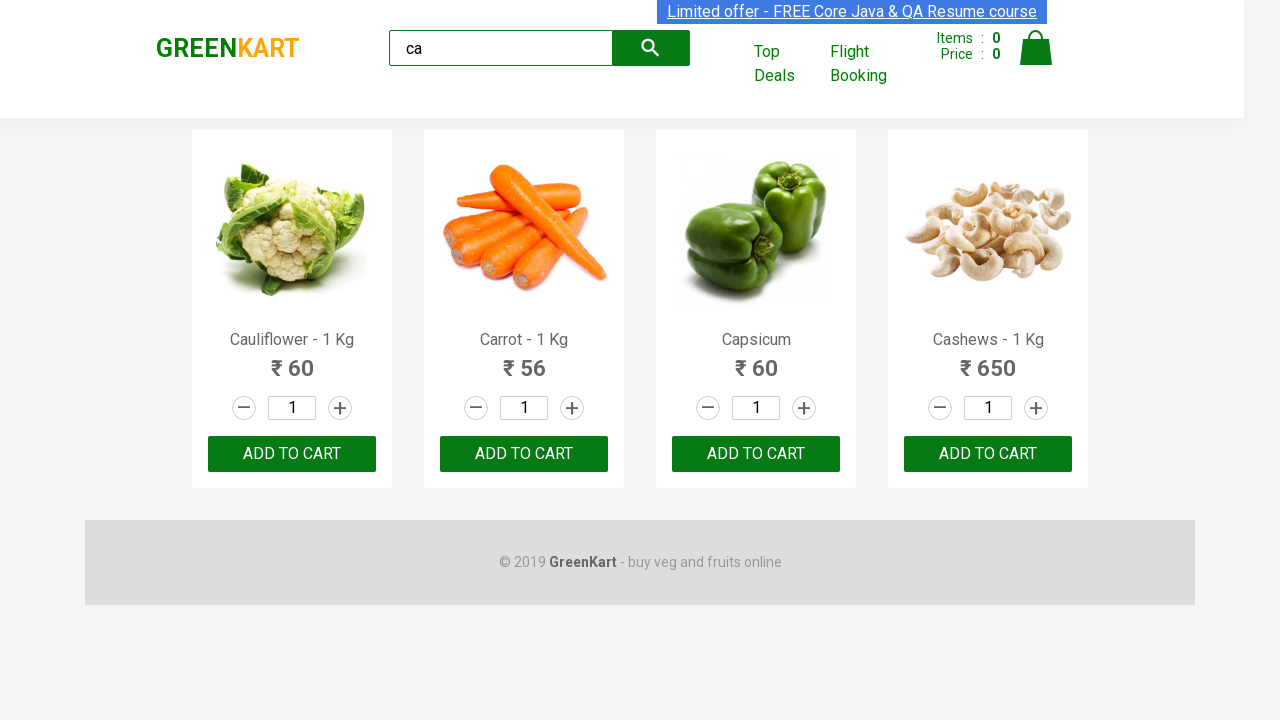

Verified product 3 has valid name text
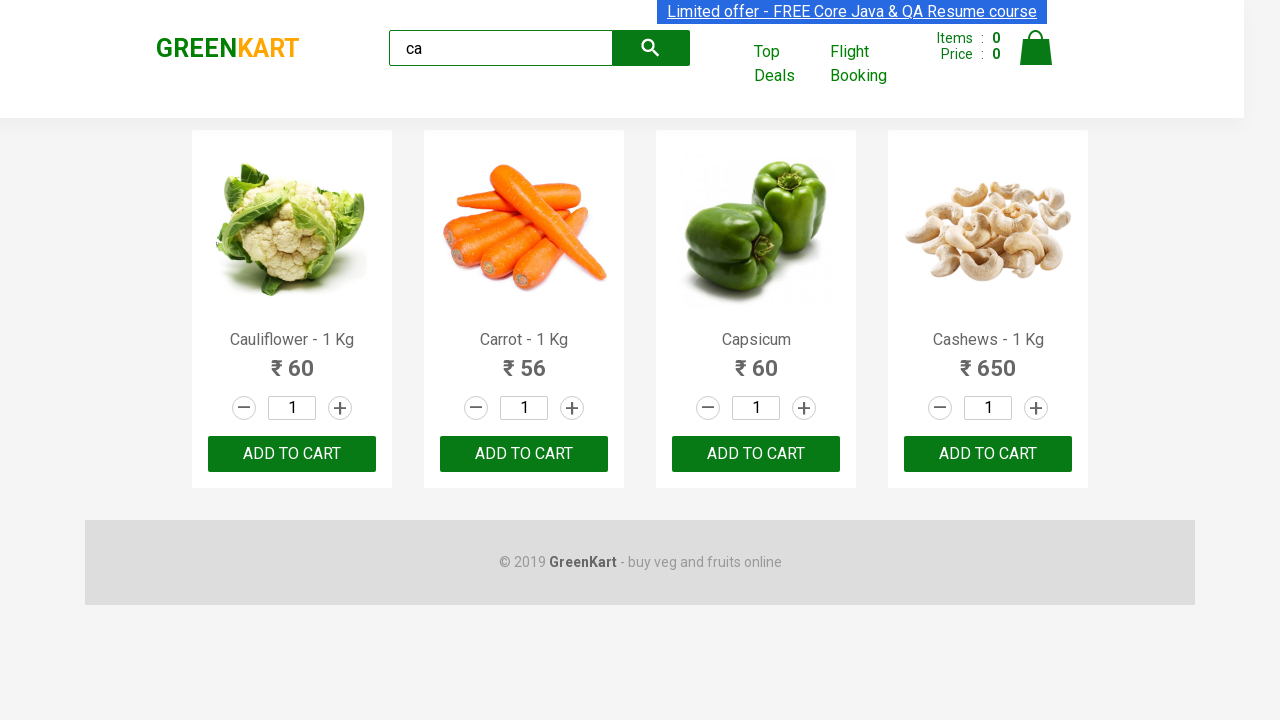

Retrieved product name 'Cashews - 1 Kg' for product 4
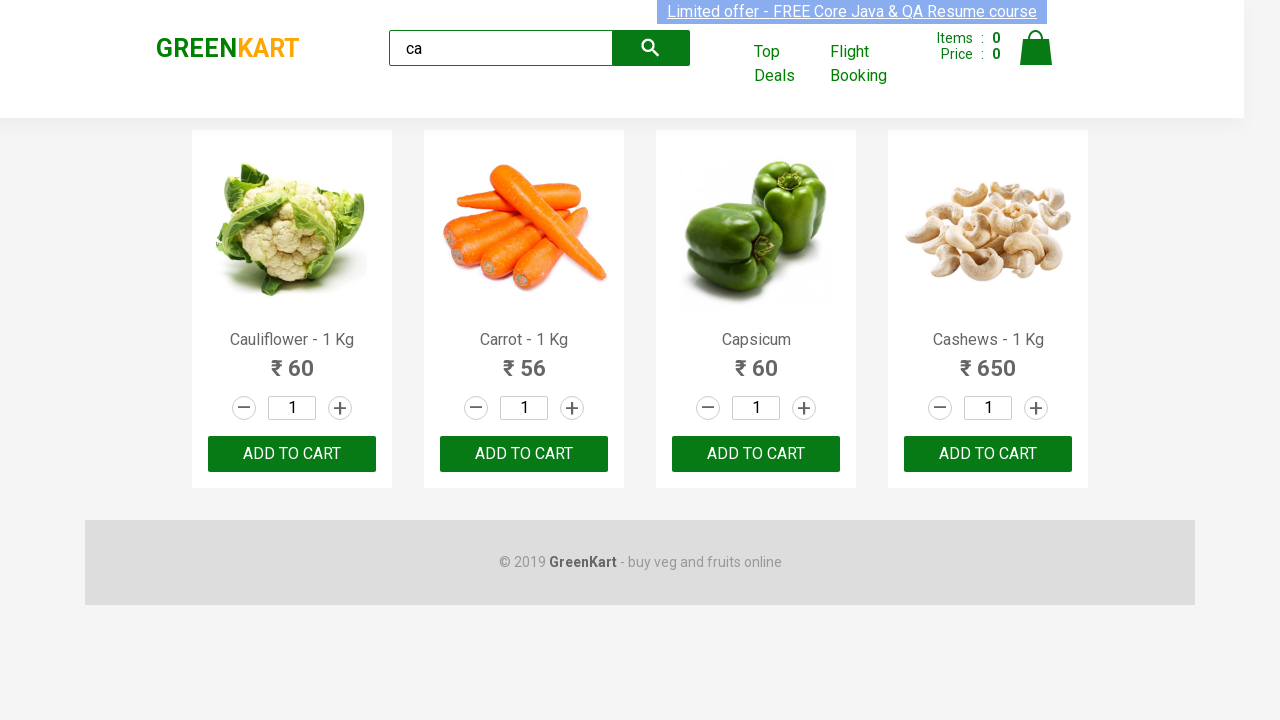

Verified product 4 has valid name text
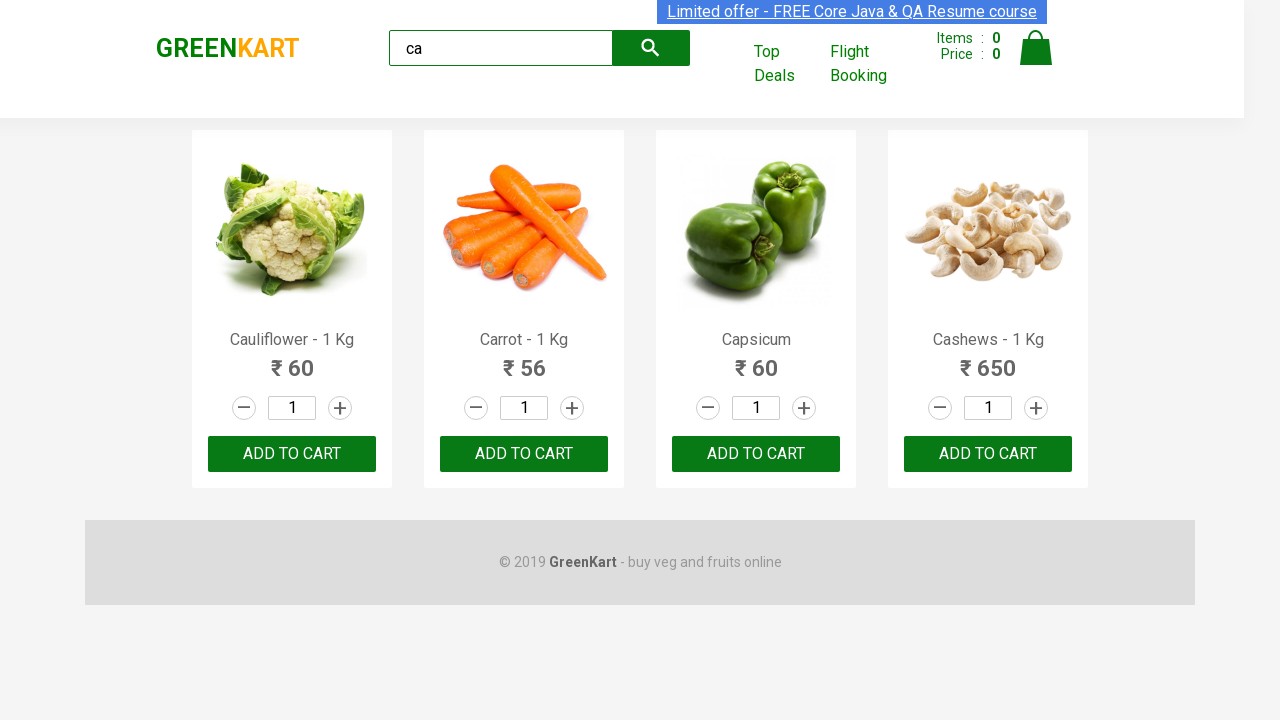

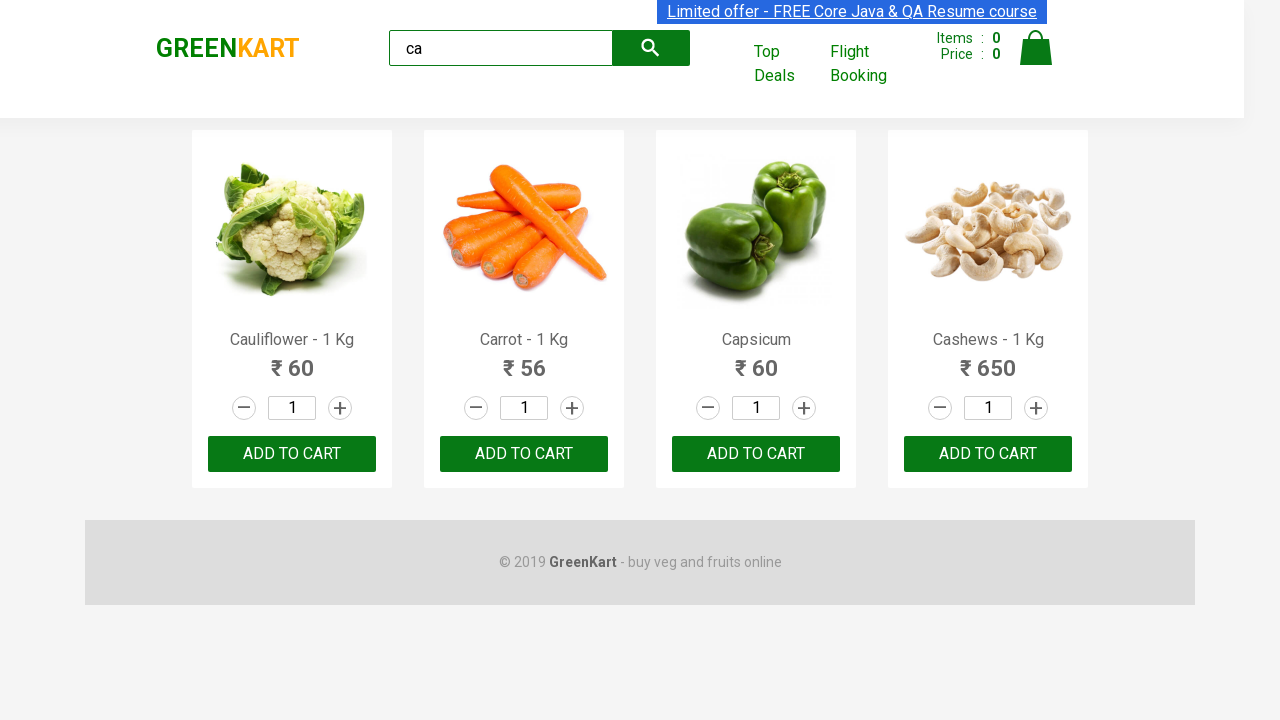